Tests FAQ accordion functionality by clicking the second question and verifying the answer about ordering one scooter per order

Starting URL: https://qa-scooter.praktikum-services.ru/

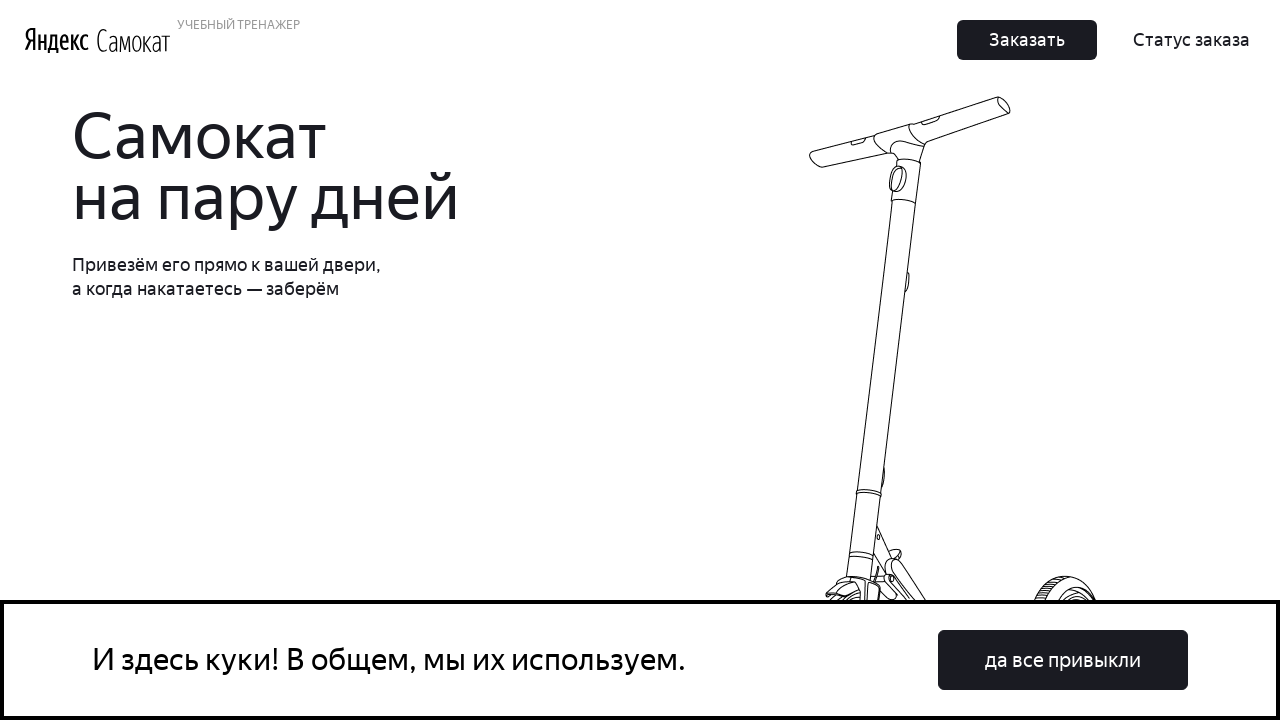

Waited for FAQ accordion question buttons to load
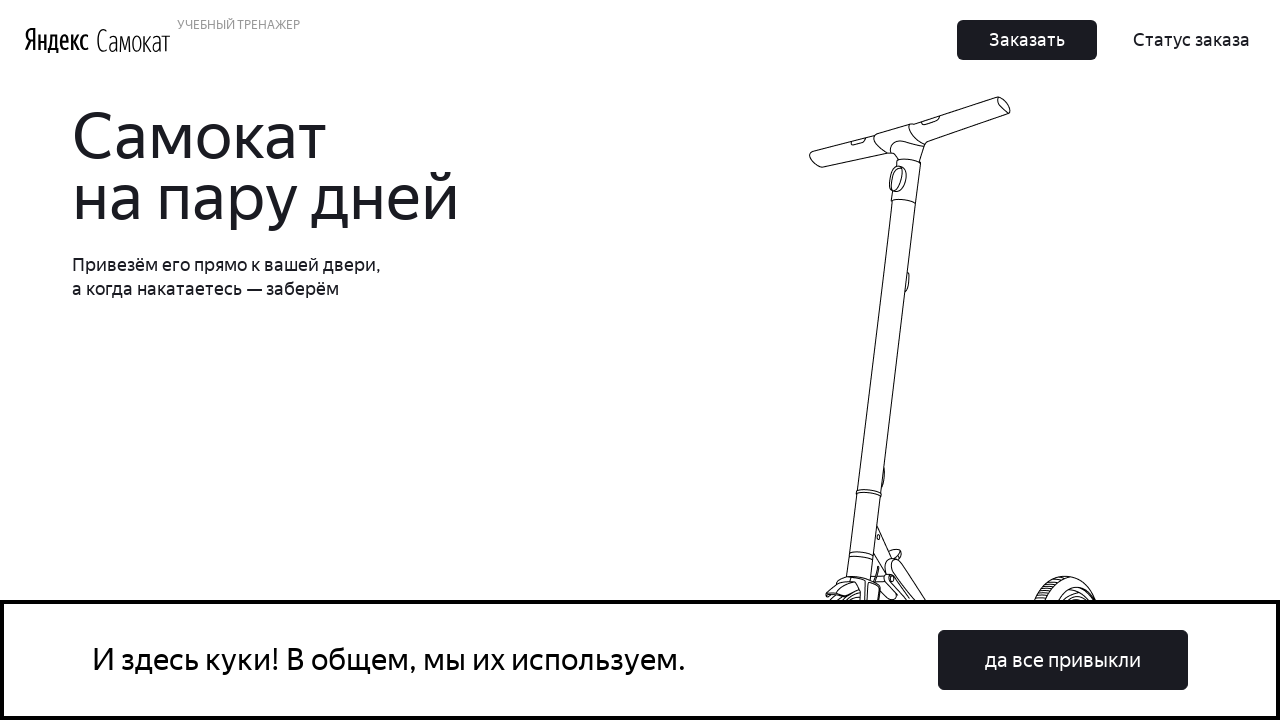

Located all FAQ accordion question buttons
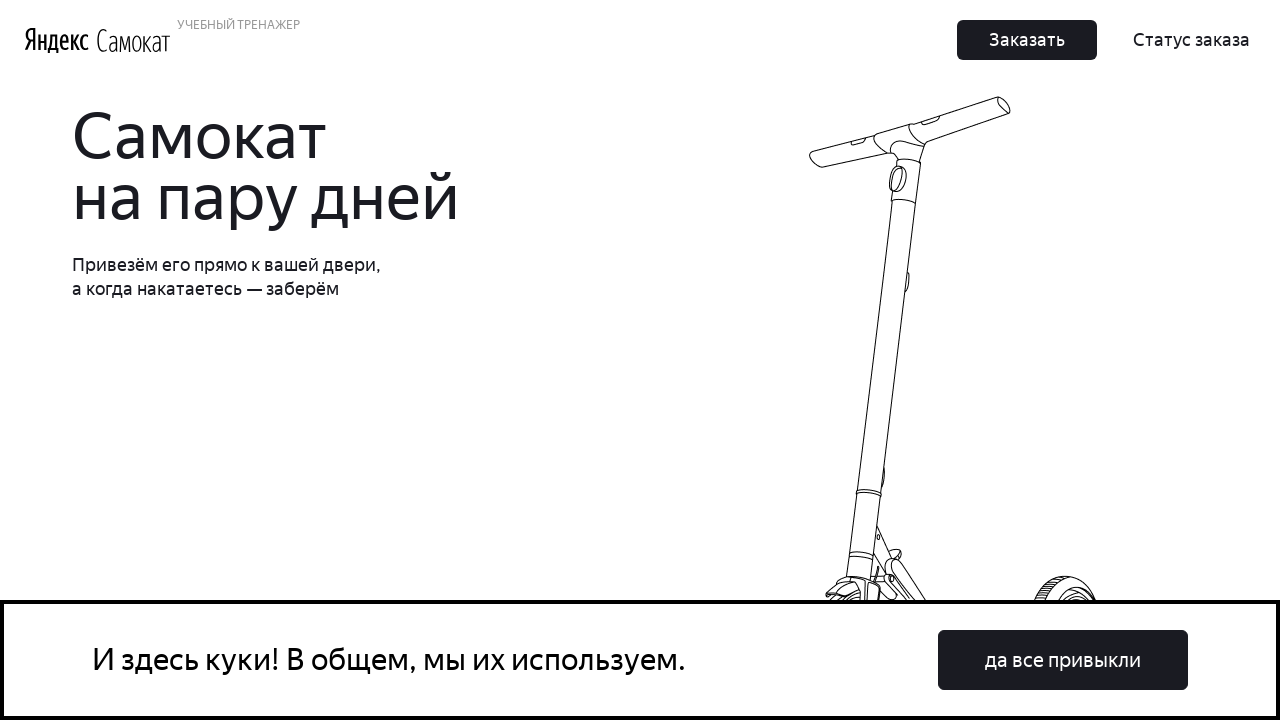

Scrolled second FAQ question into view
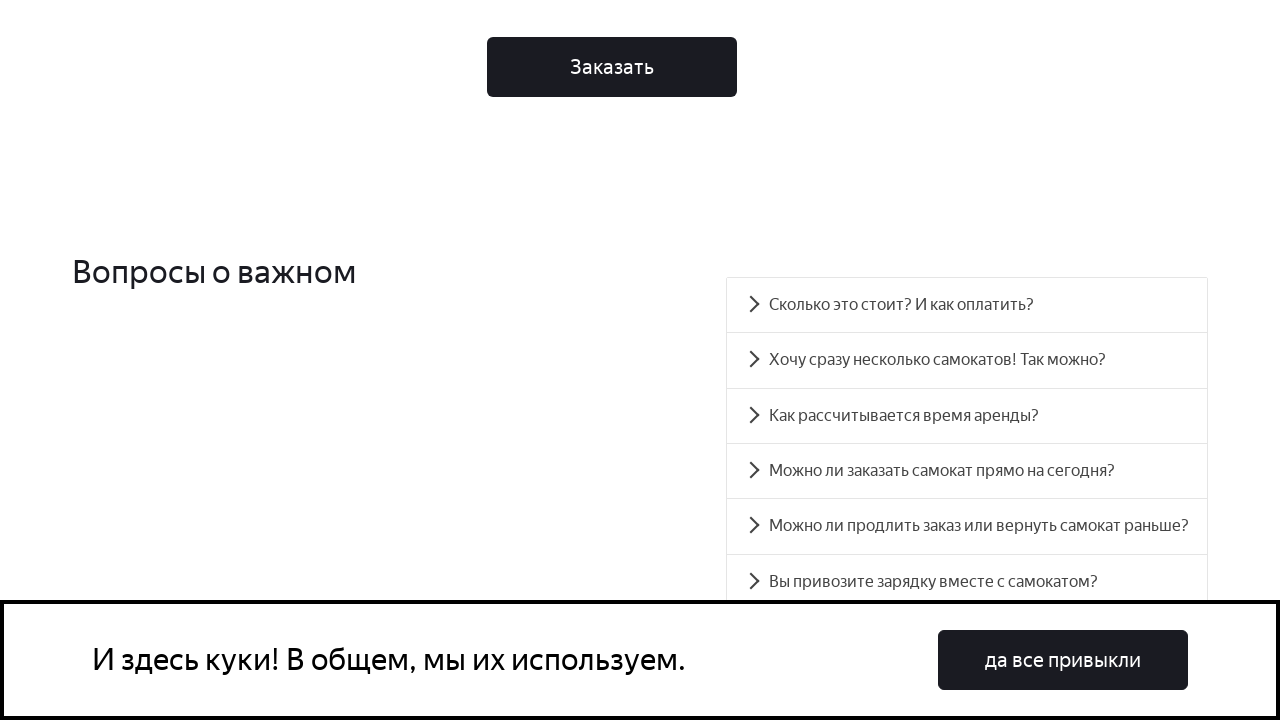

Clicked second FAQ question about ordering scooters at (967, 360) on [data-accordion-component='AccordionItemButton'] >> nth=1
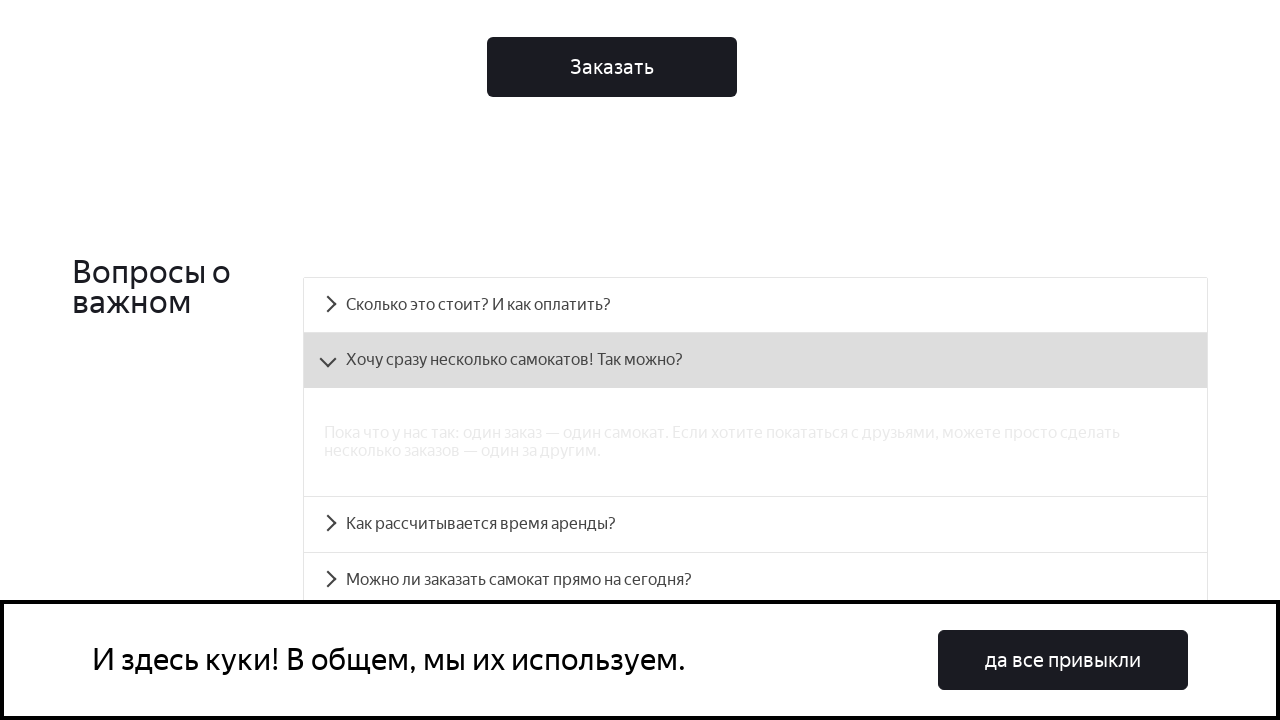

Answer panel for second question became visible
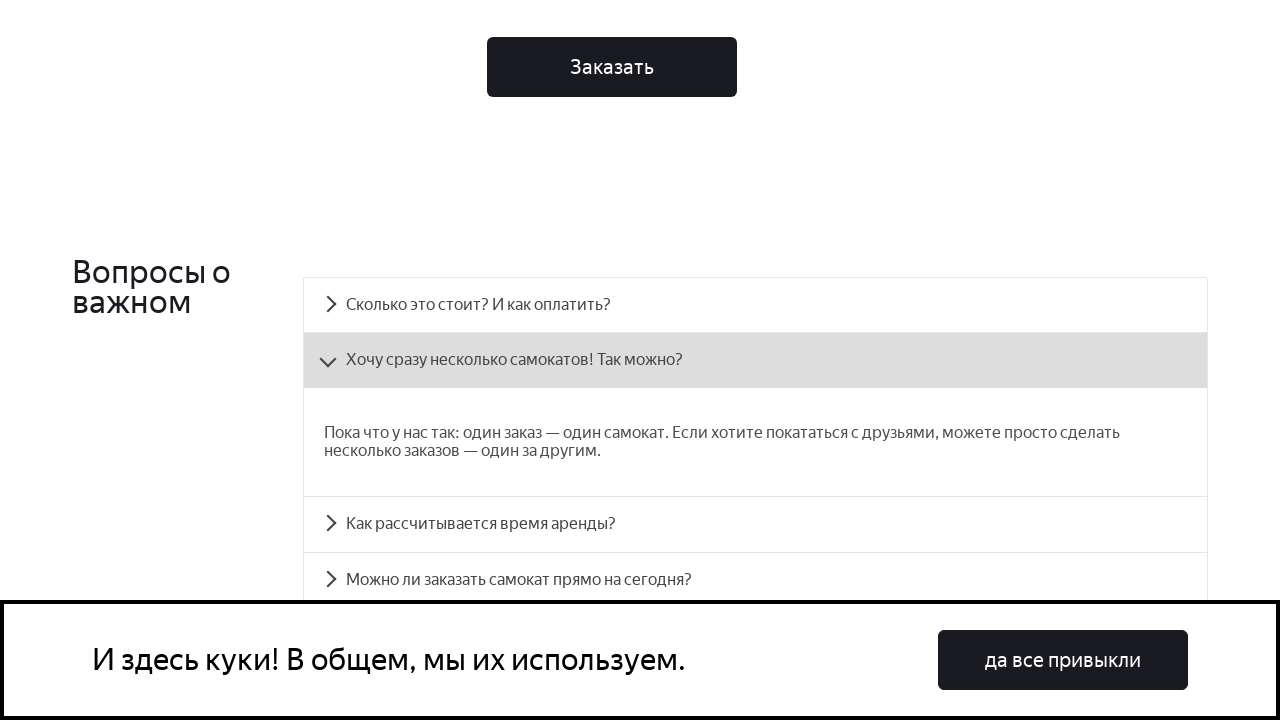

Retrieved answer text from accordion panel
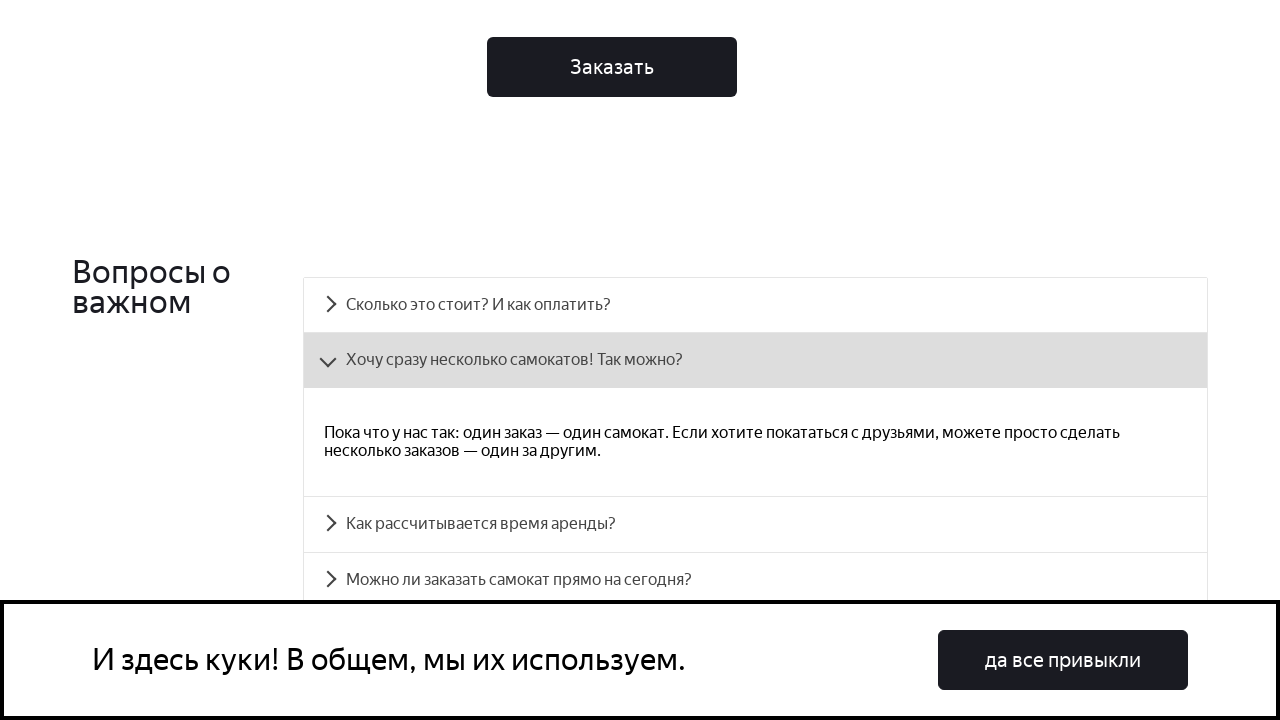

Verified answer text matches expected content about one scooter per order
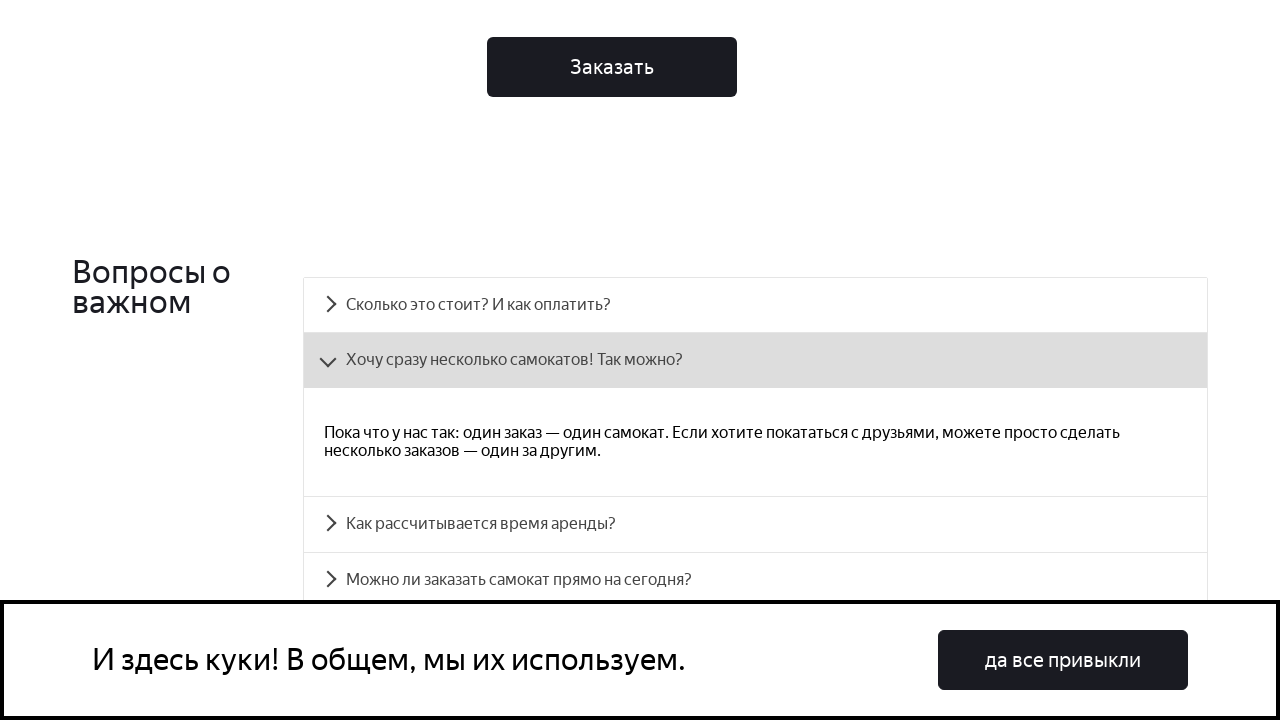

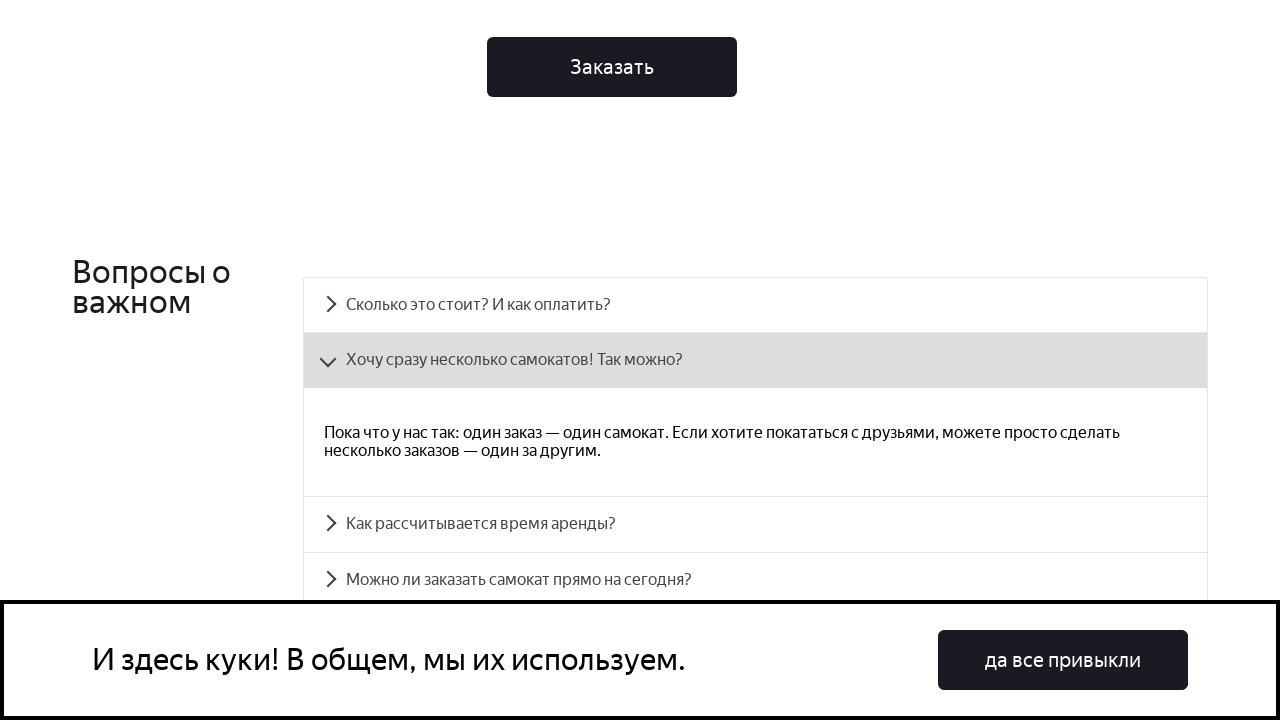